Tests radio button functionality by checking the default selected radio button and selecting an age group radio option if not already selected.

Starting URL: https://www.leafground.com/radio.xhtml

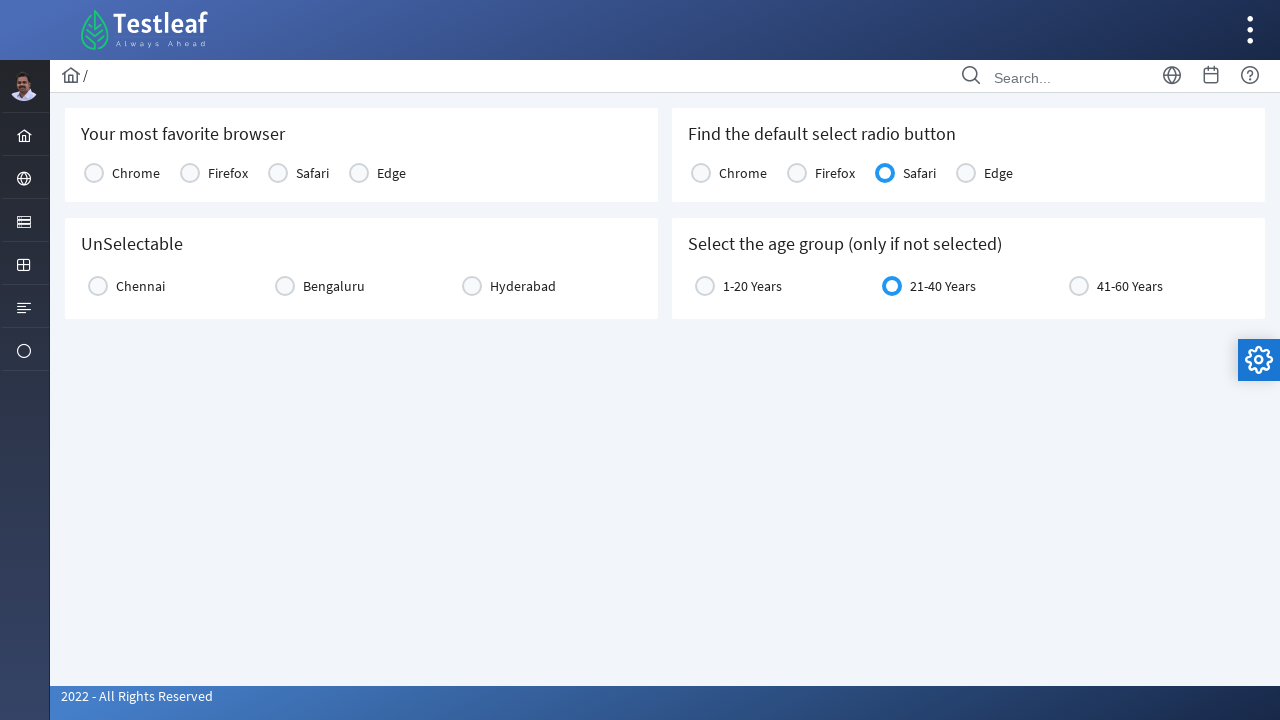

Navigated to radio button test page
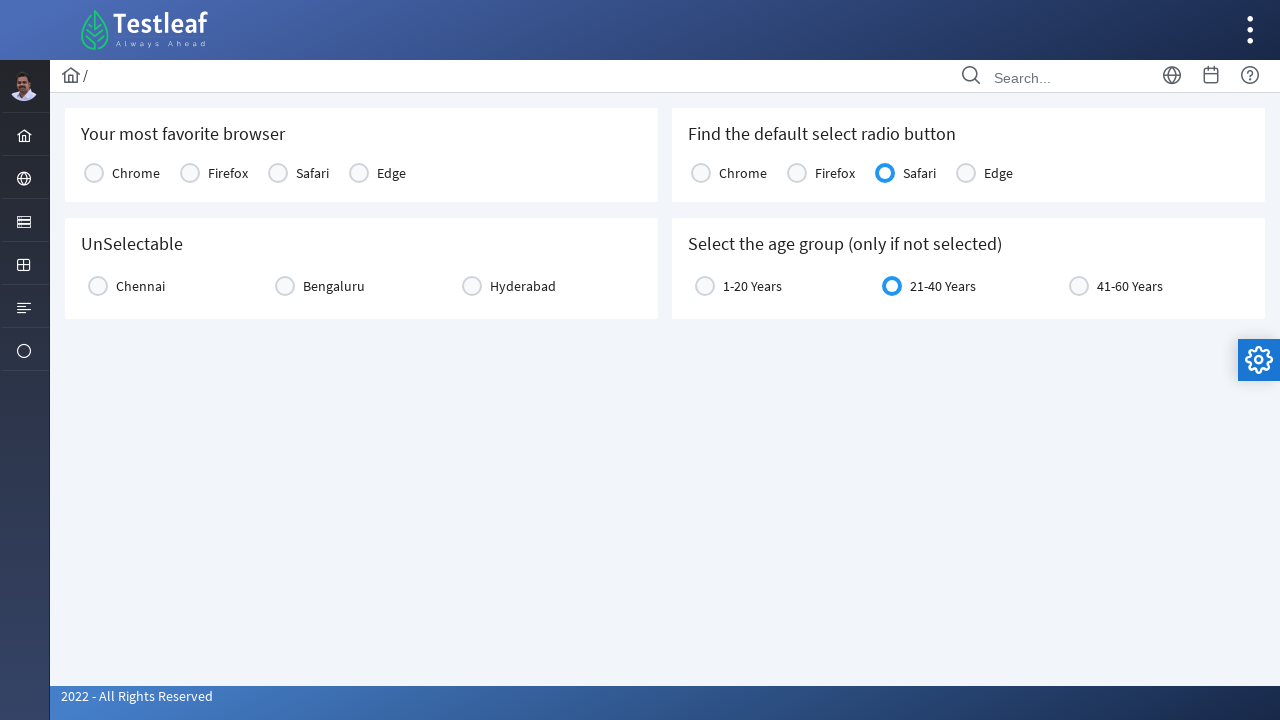

Checked if Chrome radio button is selected
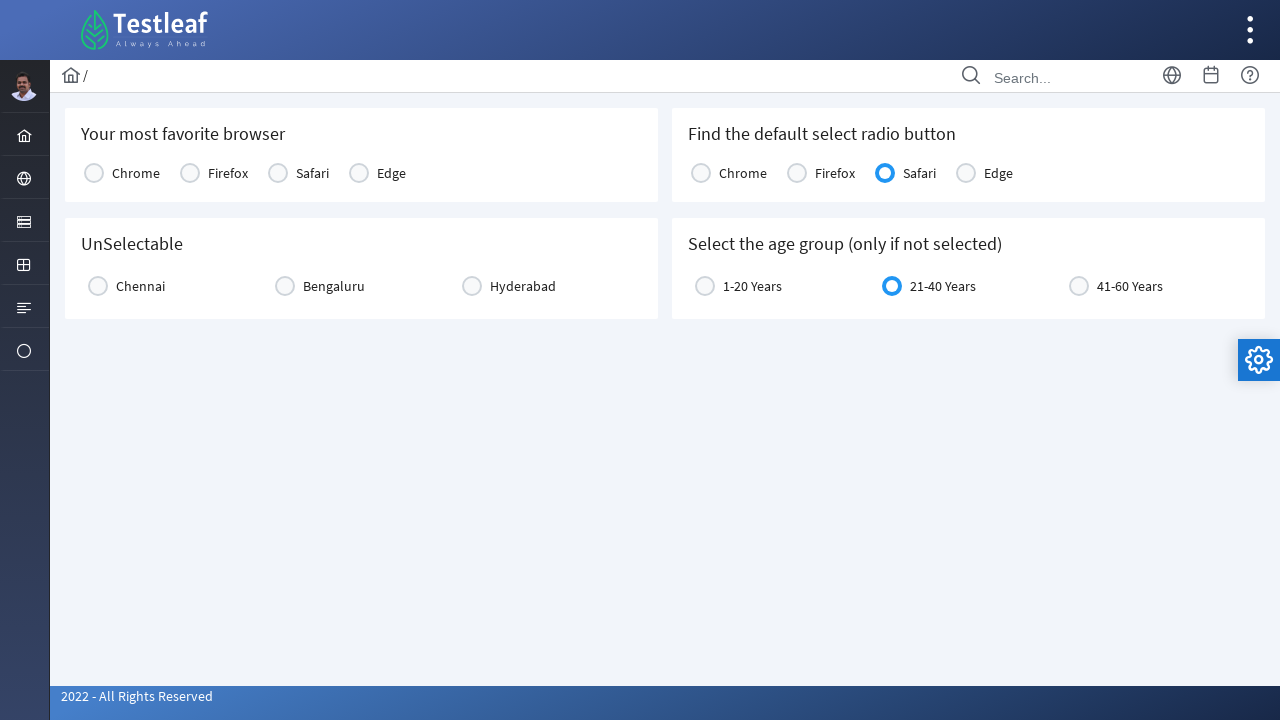

Checked if Firefox radio button is selected
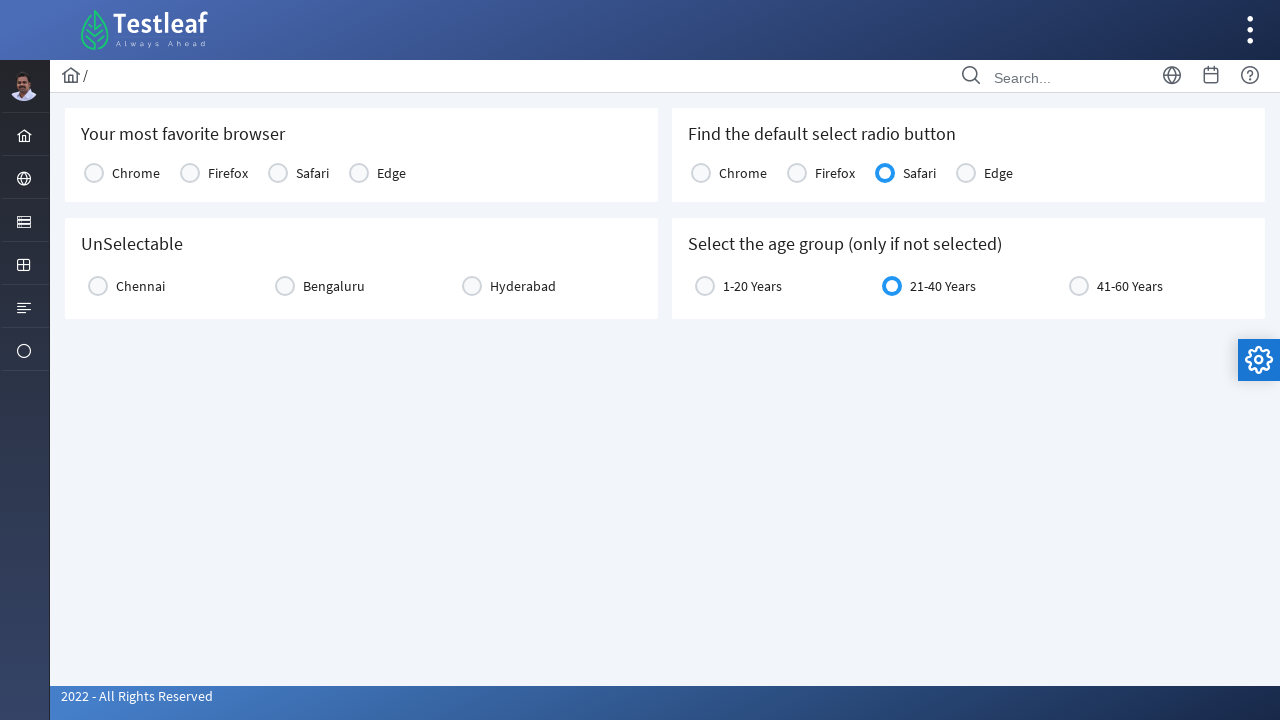

Checked if Safari radio button is selected
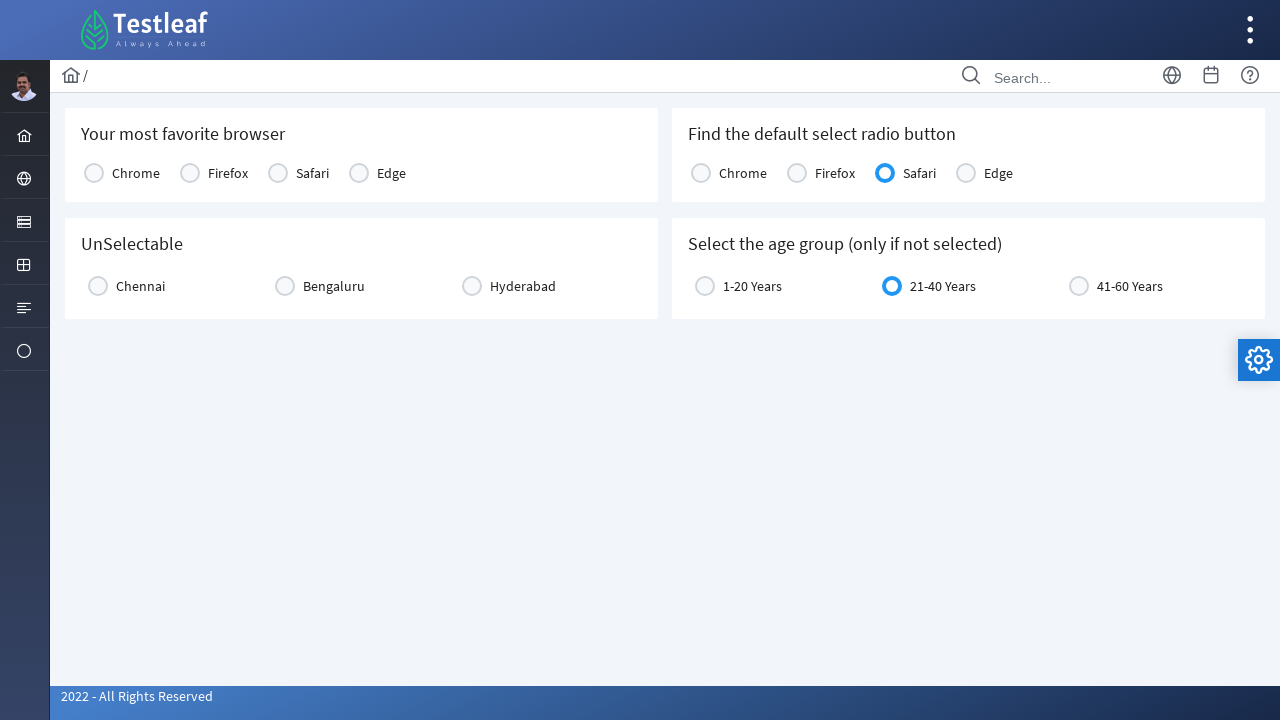

Checked if Edge radio button is selected
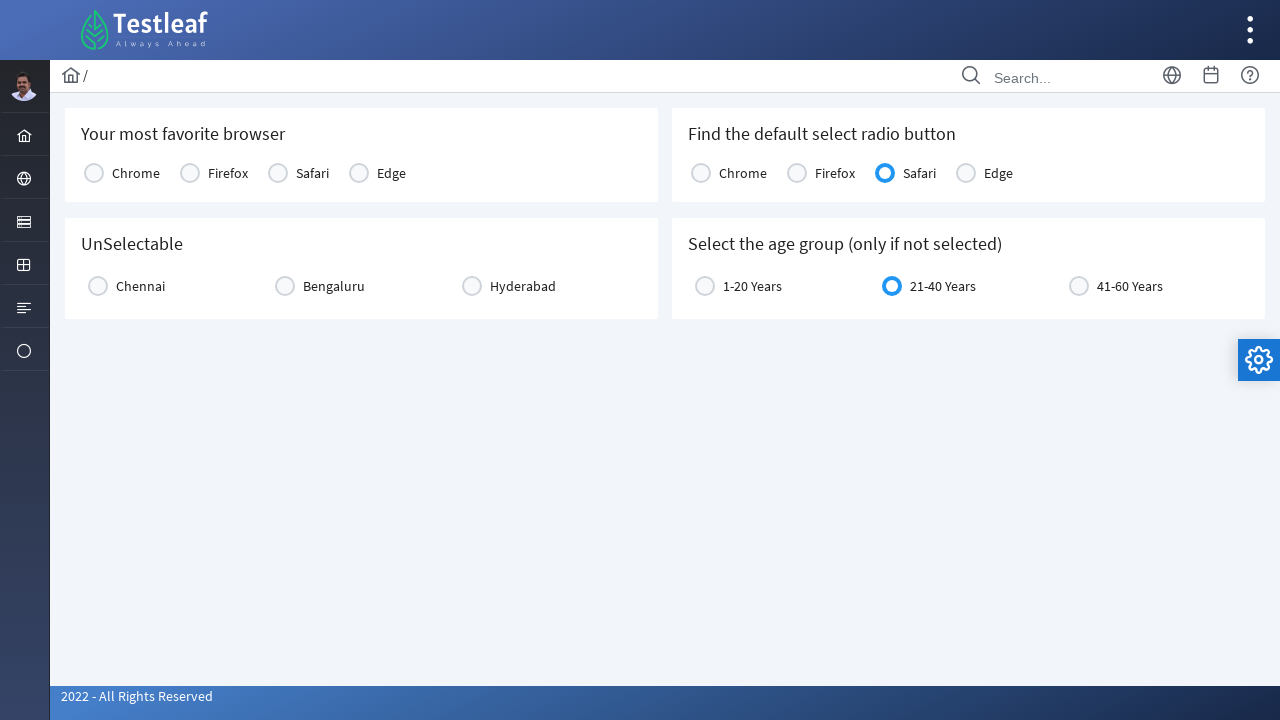

Located age group radio button (0-18)
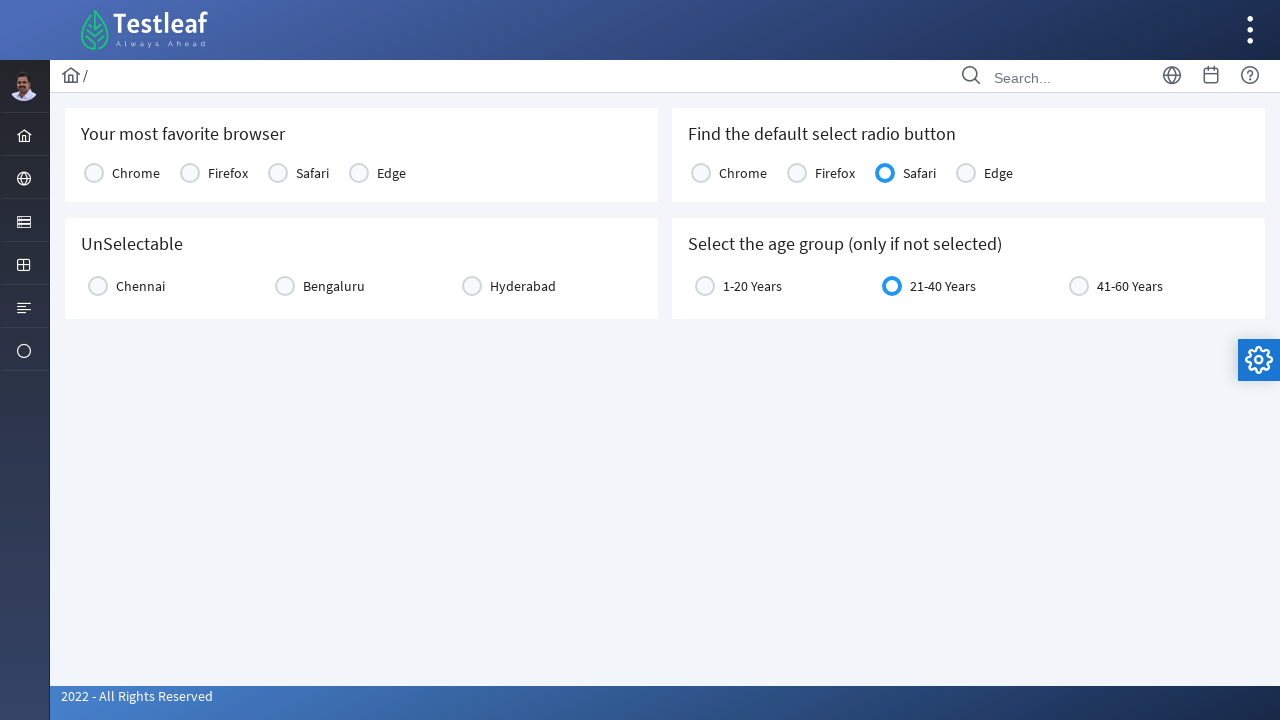

Clicked age group radio button label to select 0-18 age group at (752, 286) on label[for='j_idt87:age:0']
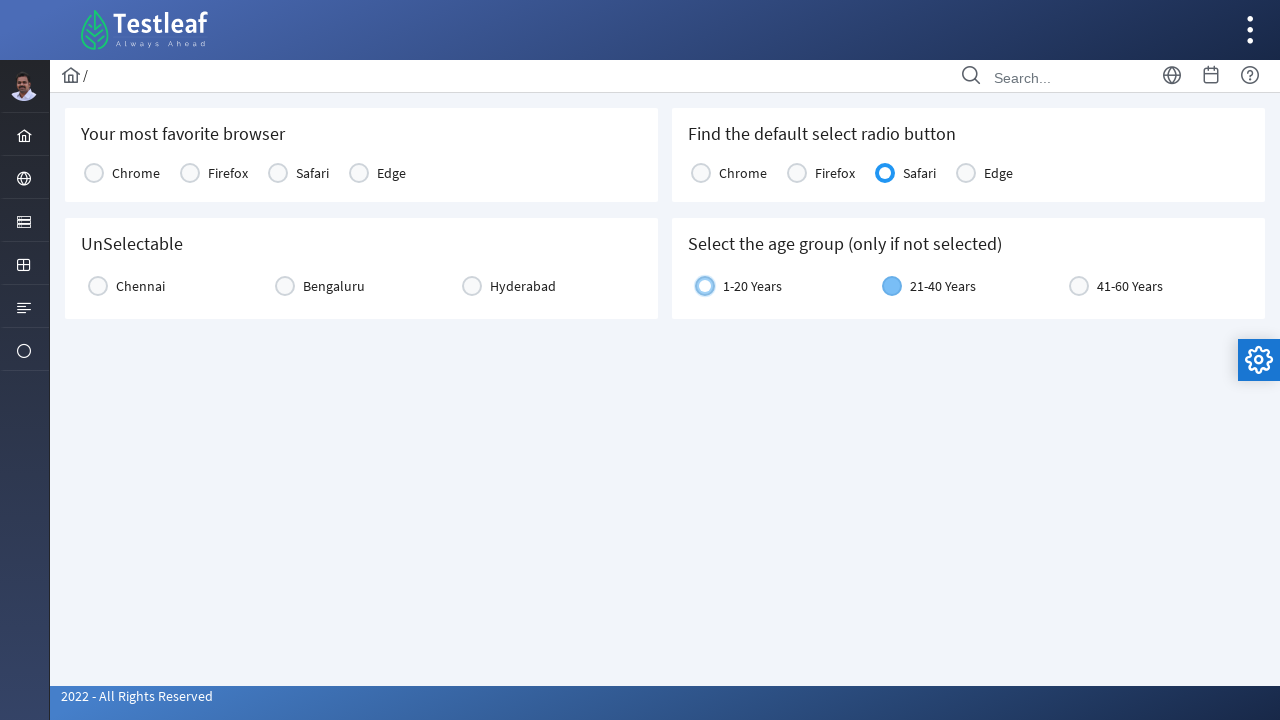

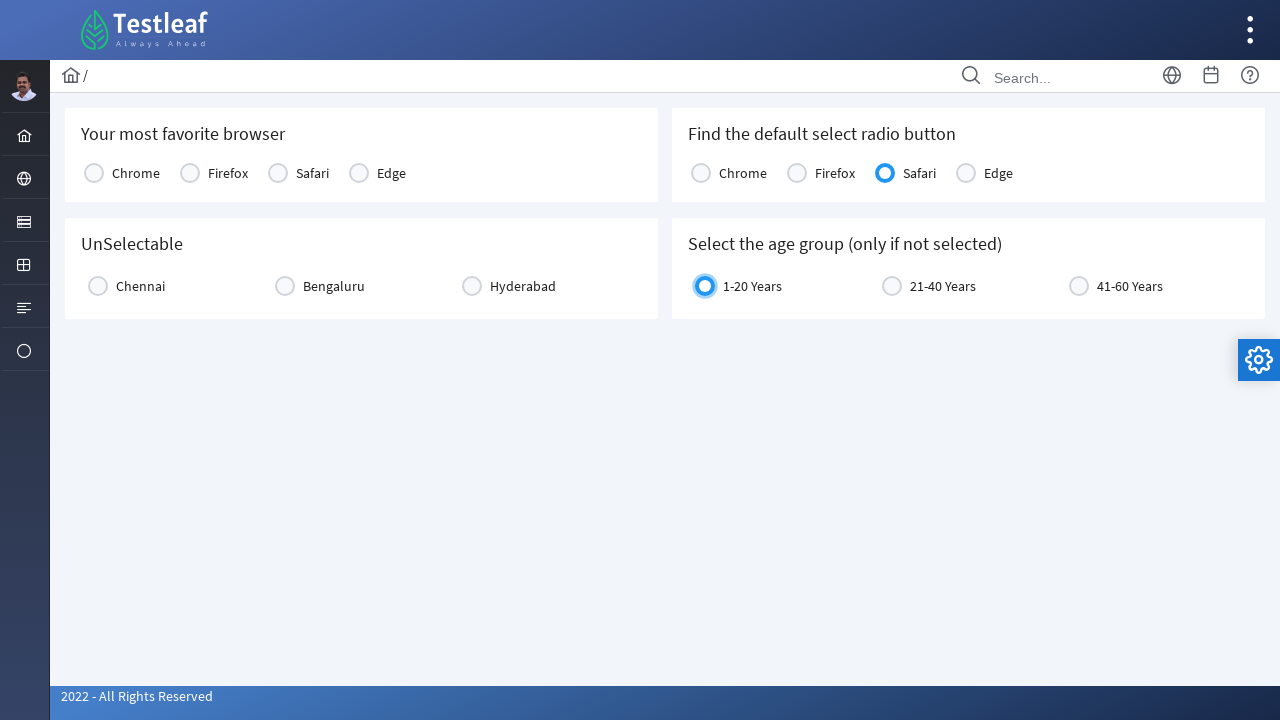